Tests the search functionality on a CMS demo site by entering "Flying Ninja" as the search query and submitting the search form

Starting URL: https://cms.demo.katalon.com/

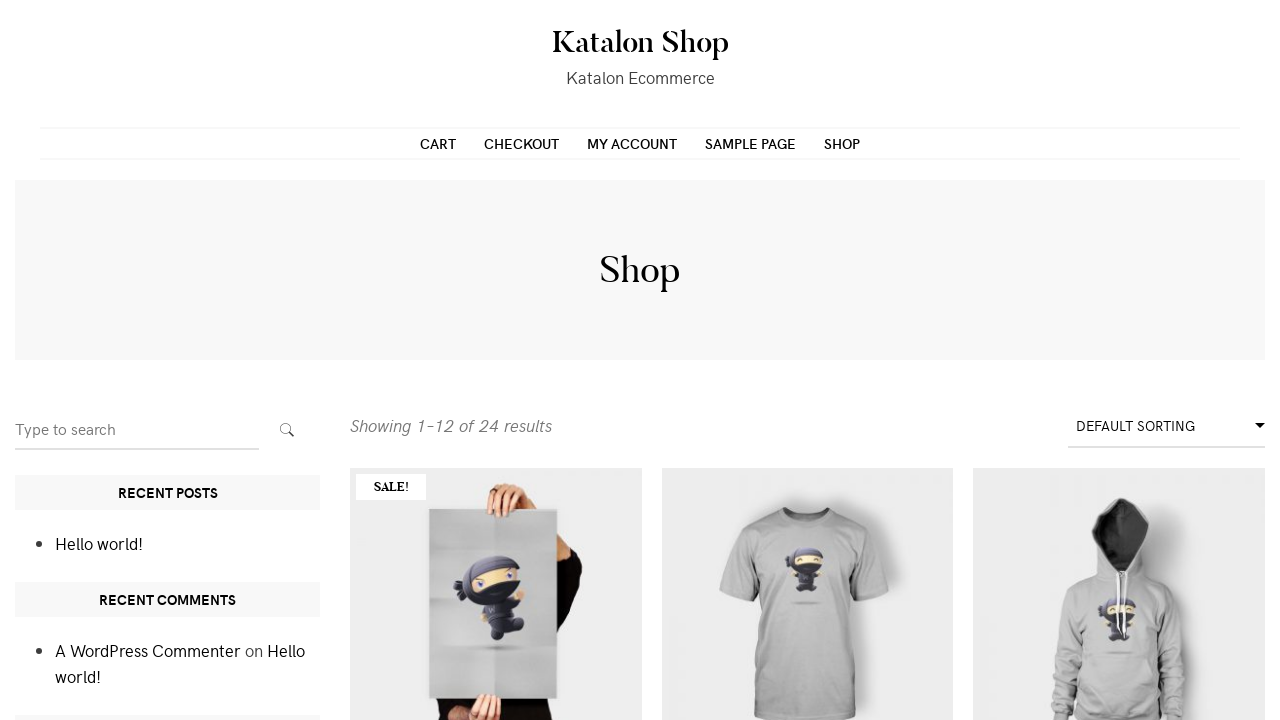

Filled search field with 'Flying Ninja' on input[name='s']
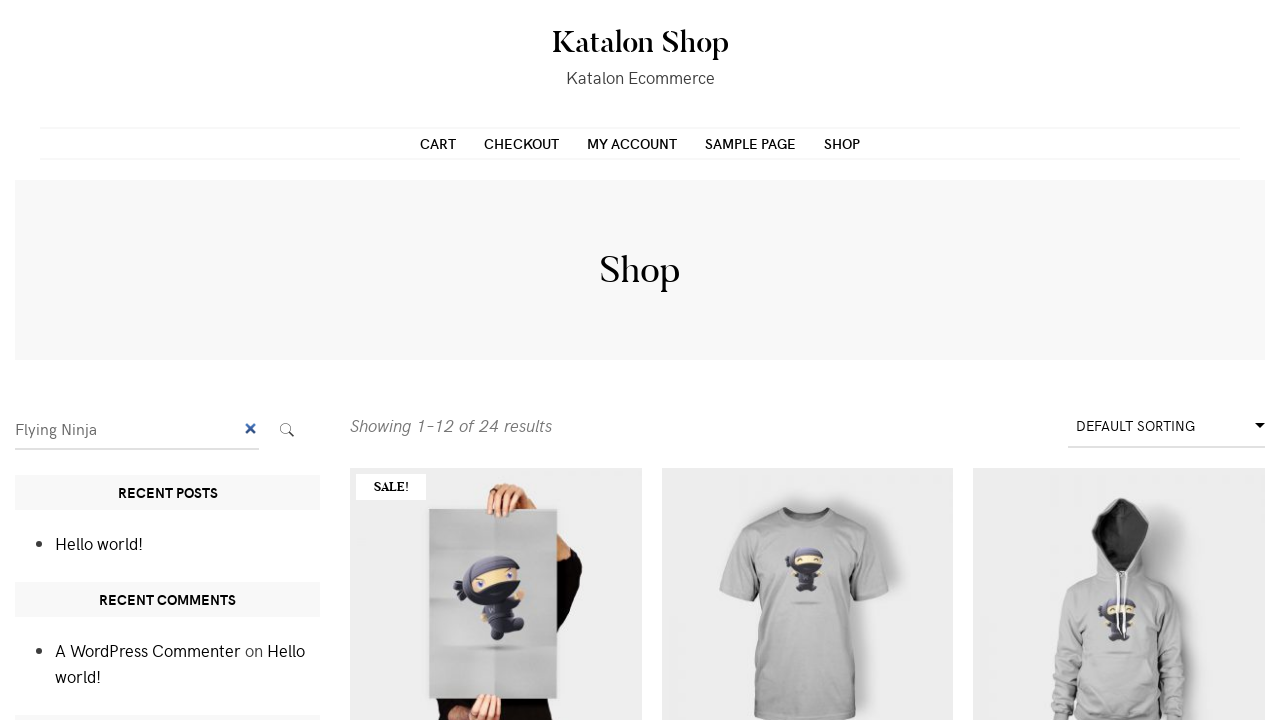

Clicked search submit button at (287, 430) on button.search-submit
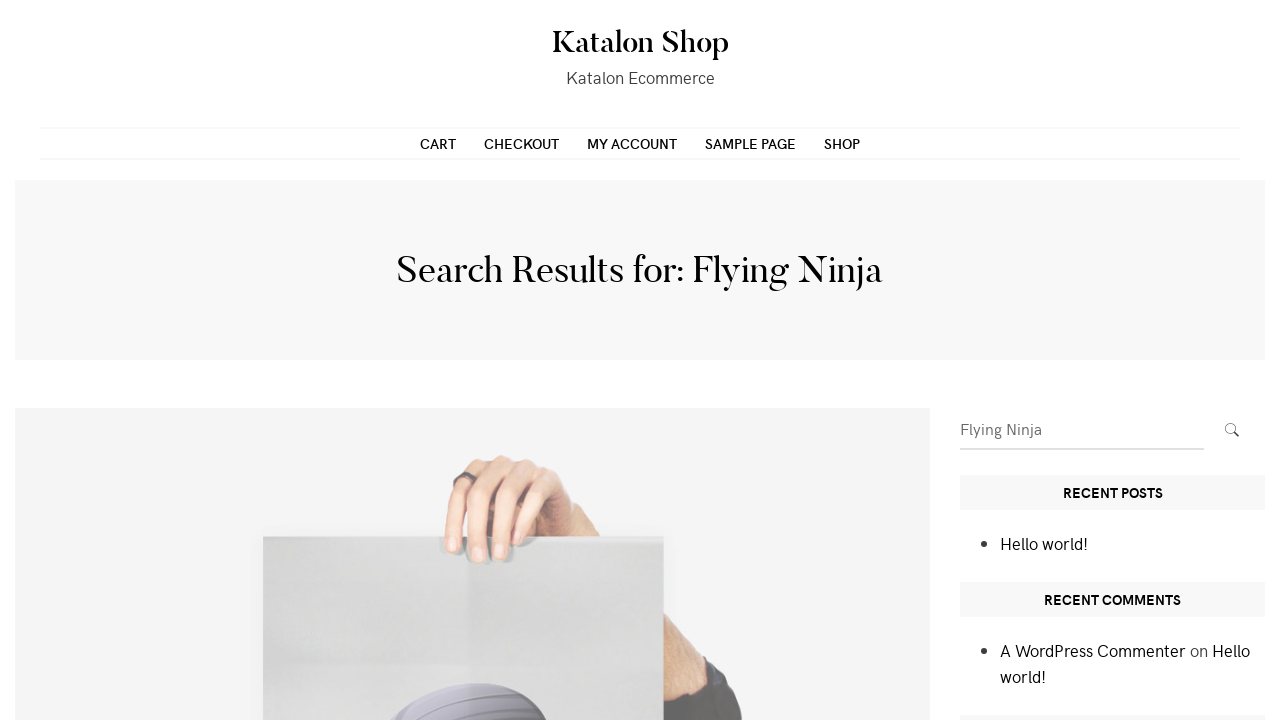

Waited for search results to load
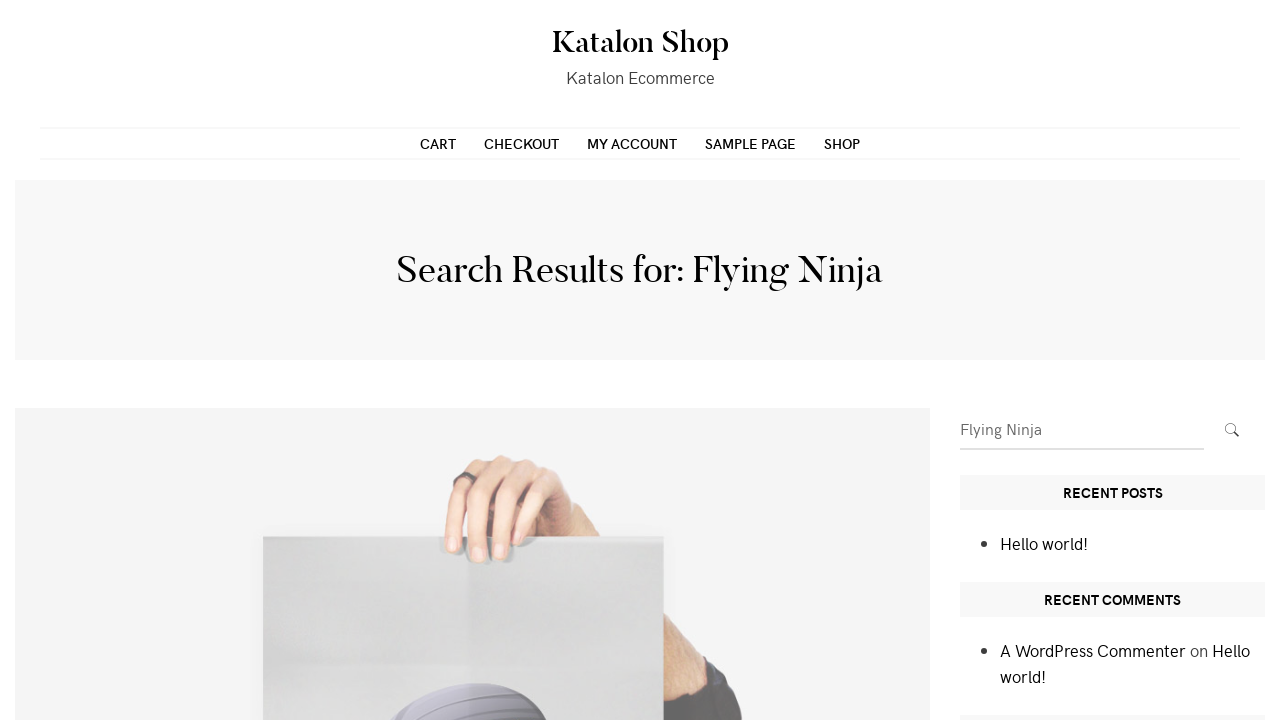

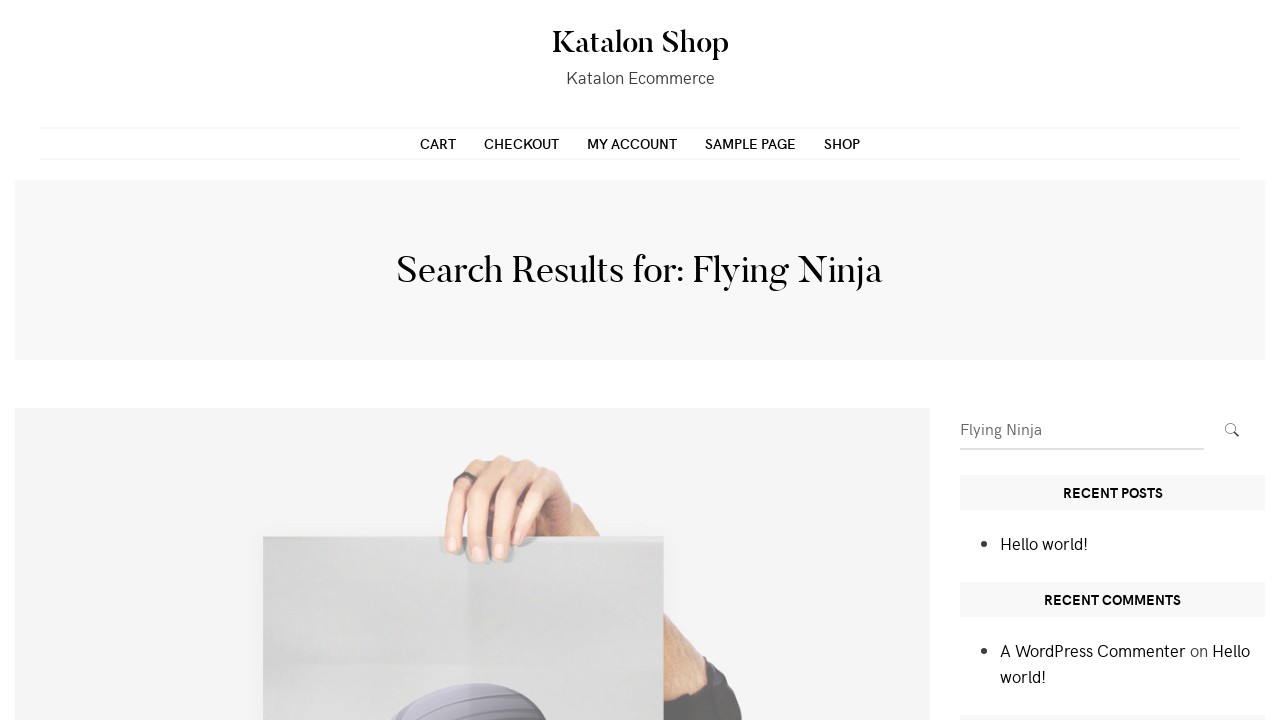